Tests a registration form by filling three input fields and clicking the submit button, then verifies the success message is displayed

Starting URL: http://suninjuly.github.io/registration1.html

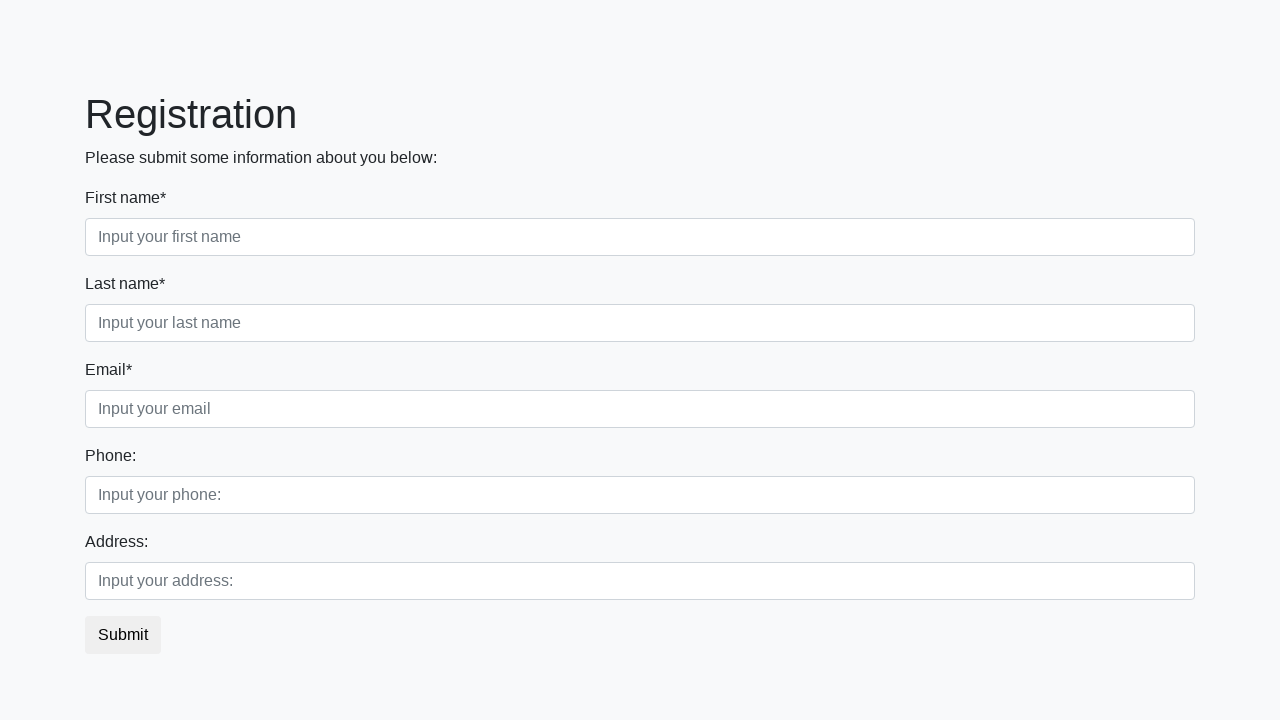

Filled first input field with 'TestName' on .first_block .first_class .first
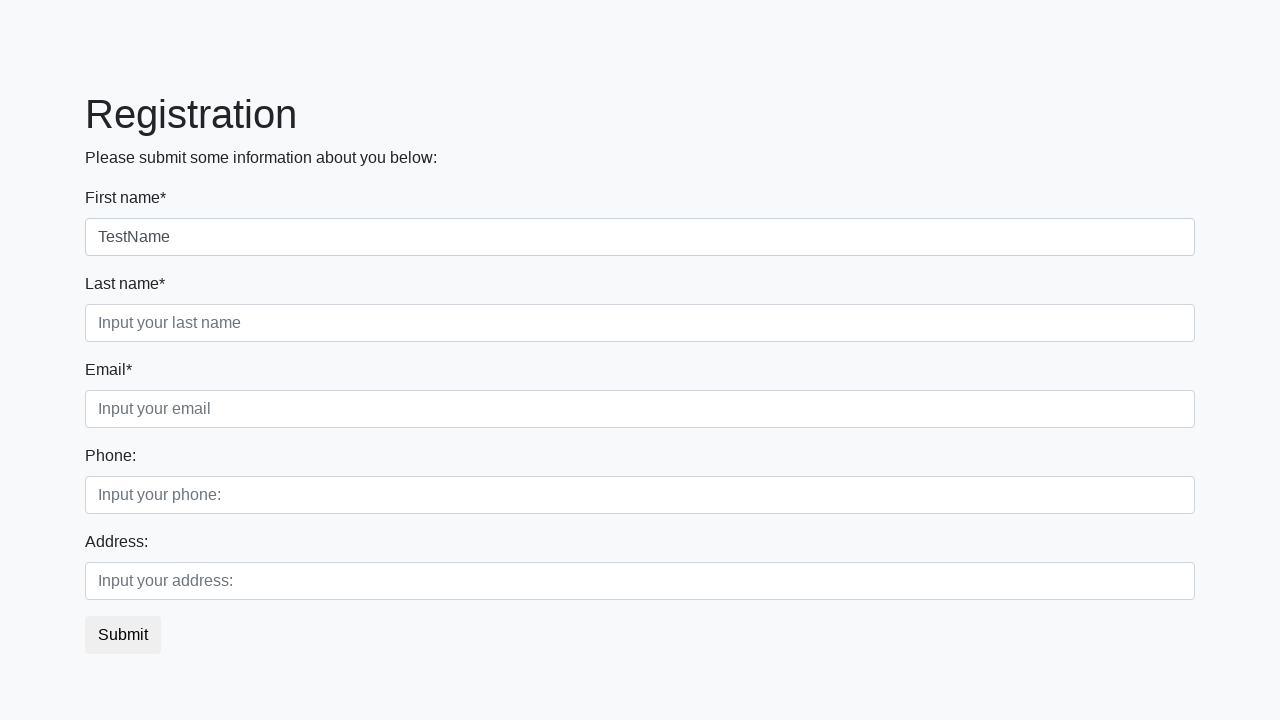

Filled second input field with 'TestMiddle' on .first_block .second_class .second
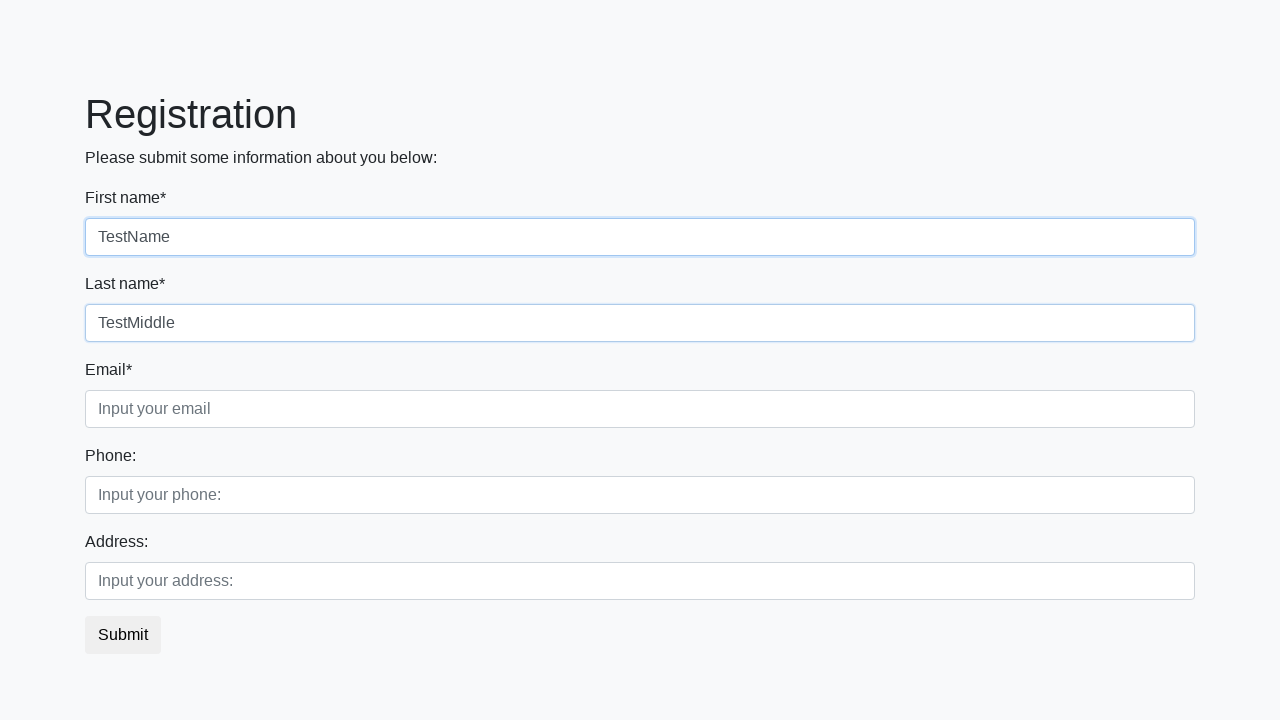

Filled third input field with 'TestLast' on .first_block .third_class .third
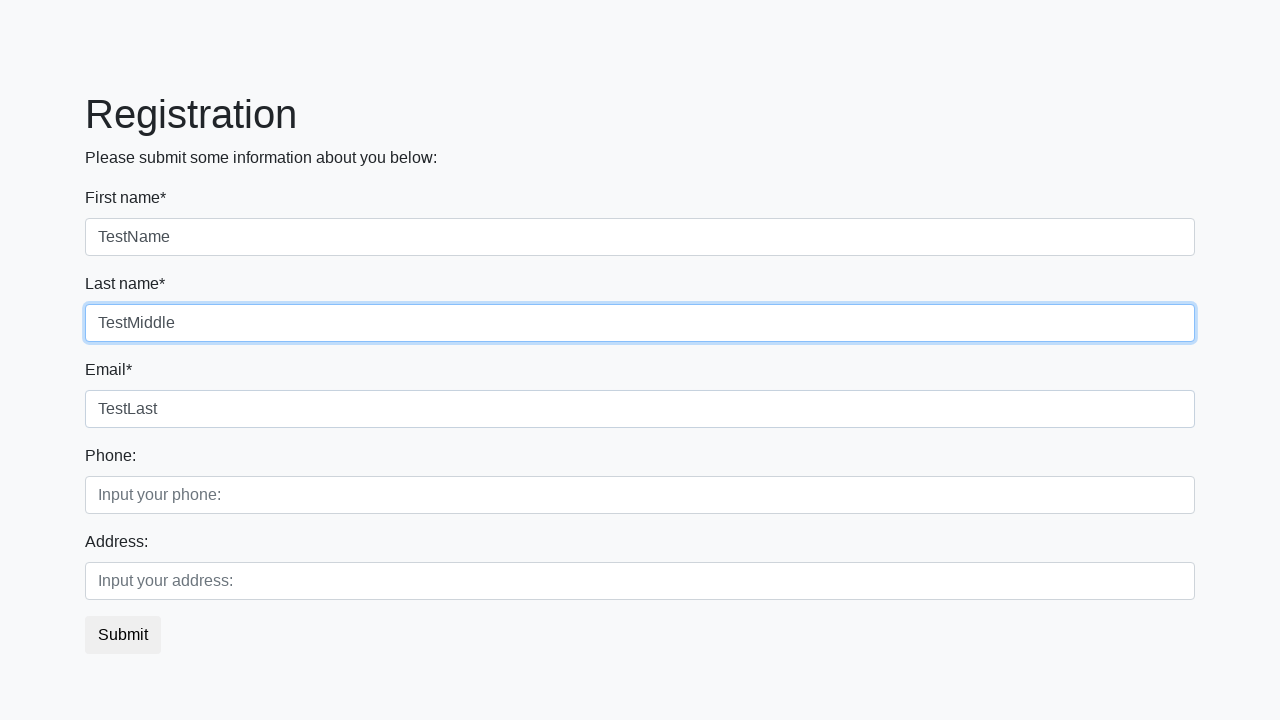

Clicked the submit button at (123, 635) on button.btn
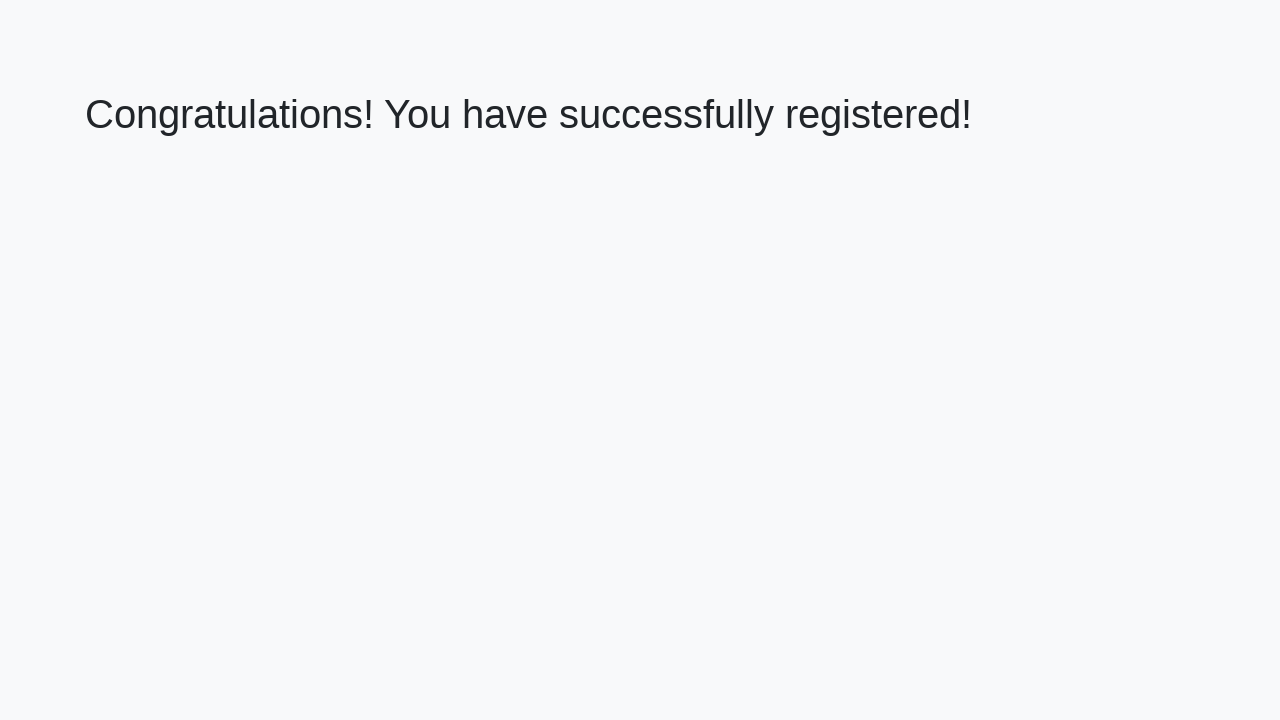

Success message heading loaded
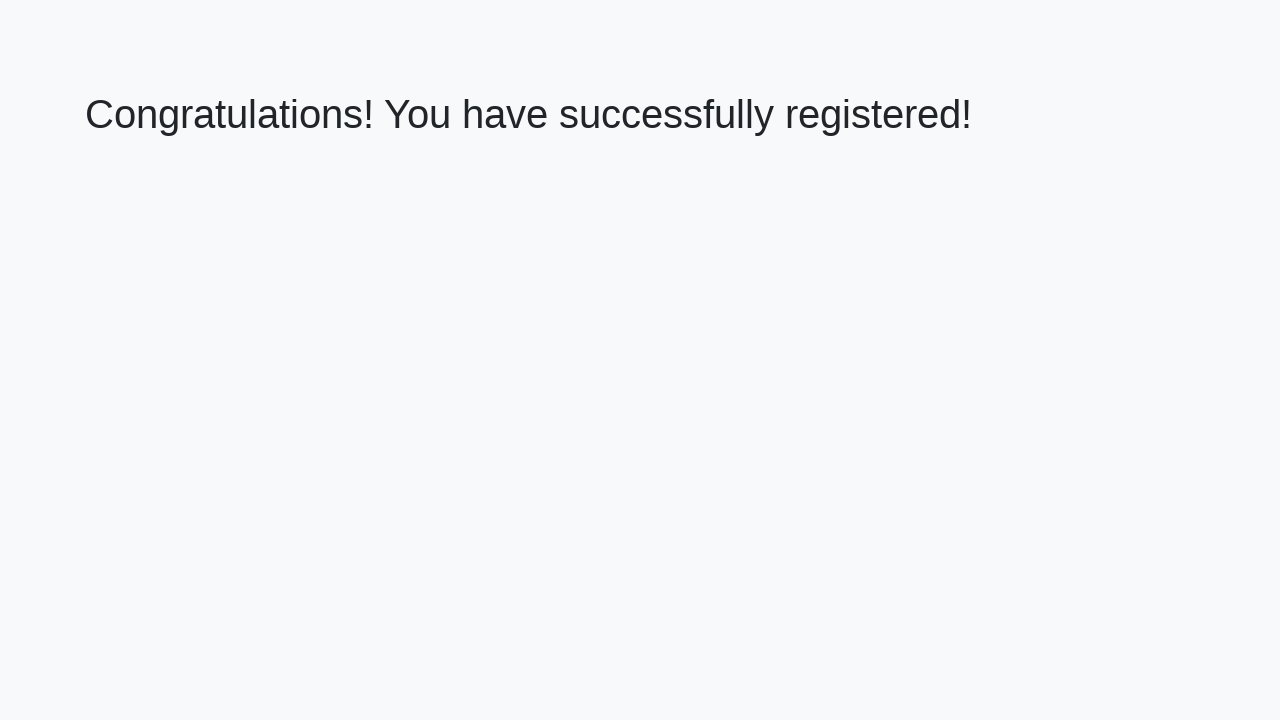

Retrieved success message text
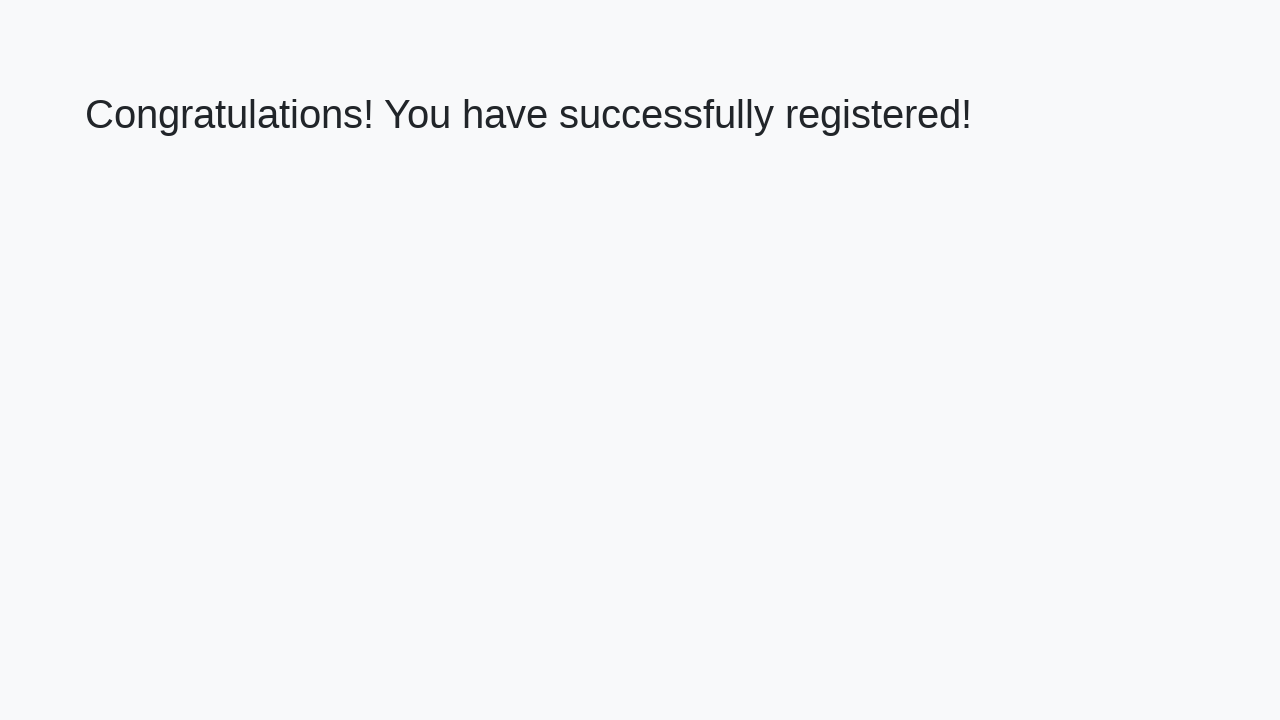

Verified success message: 'Congratulations! You have successfully registered!'
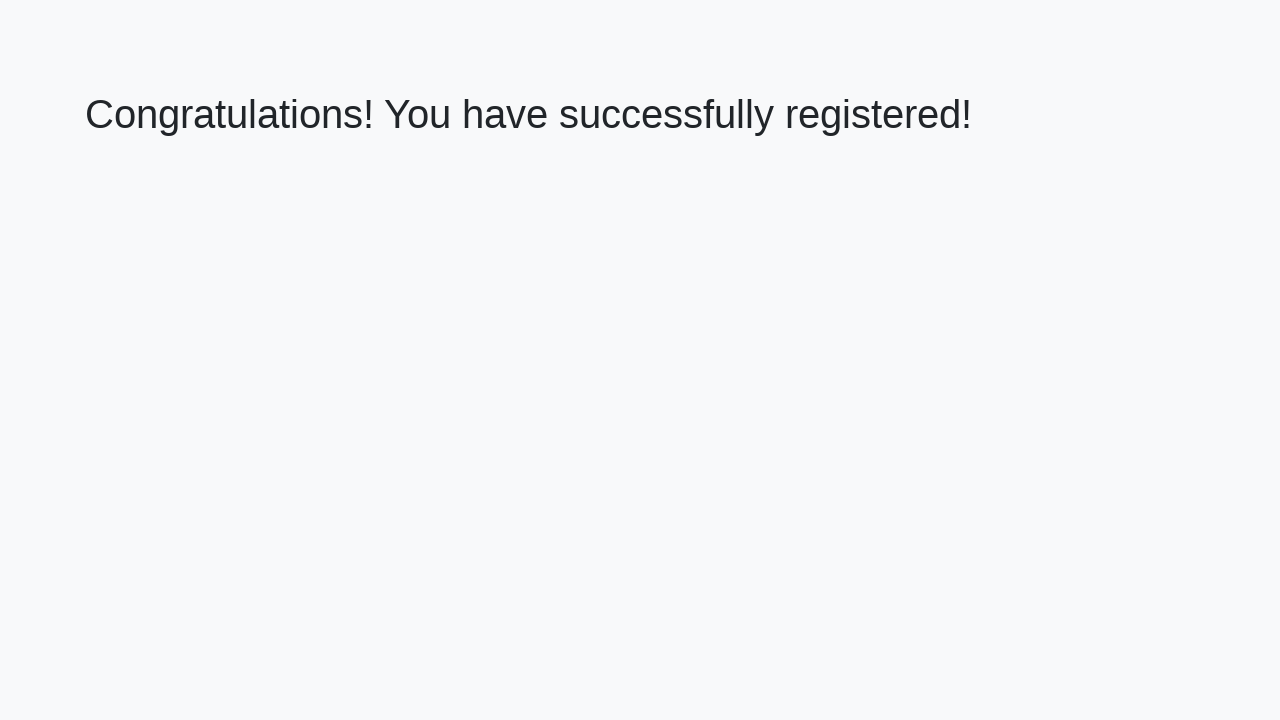

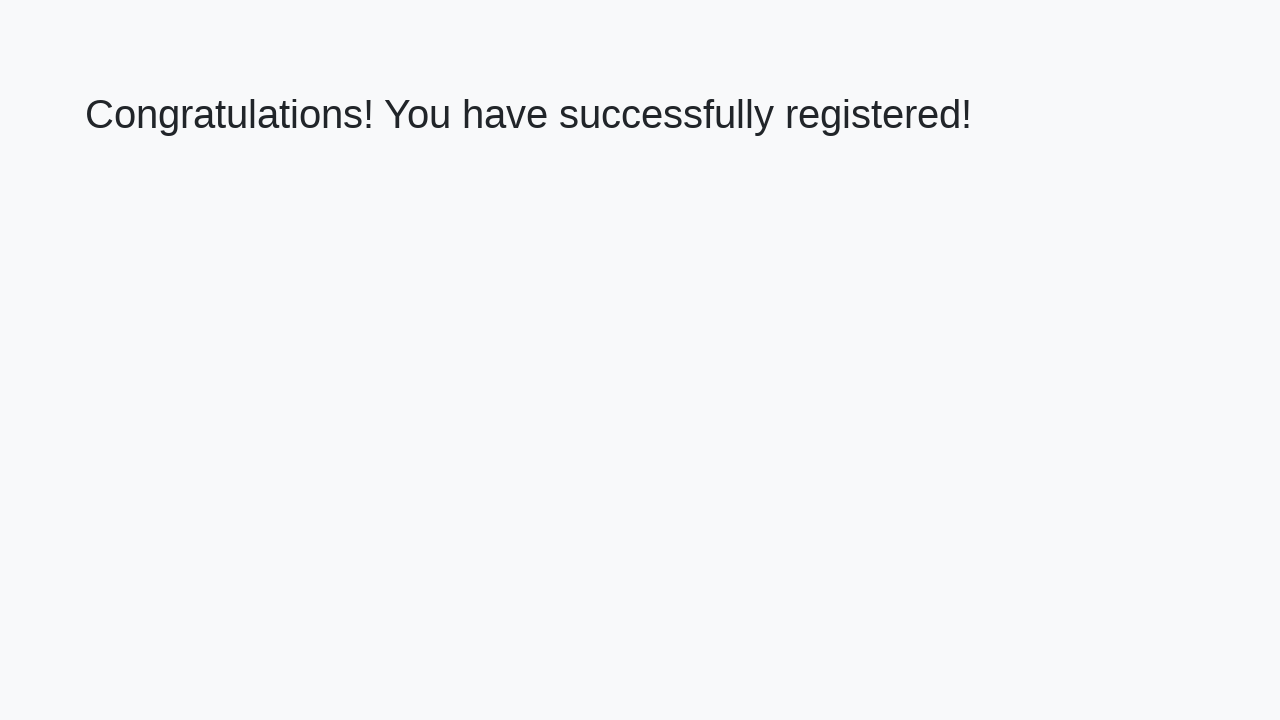